Navigates to a website with an internationalized domain name (punycode encoded) and verifies the page loads successfully.

Starting URL: https://xn--20---x4d9cejgpf2a.xn--90ae/

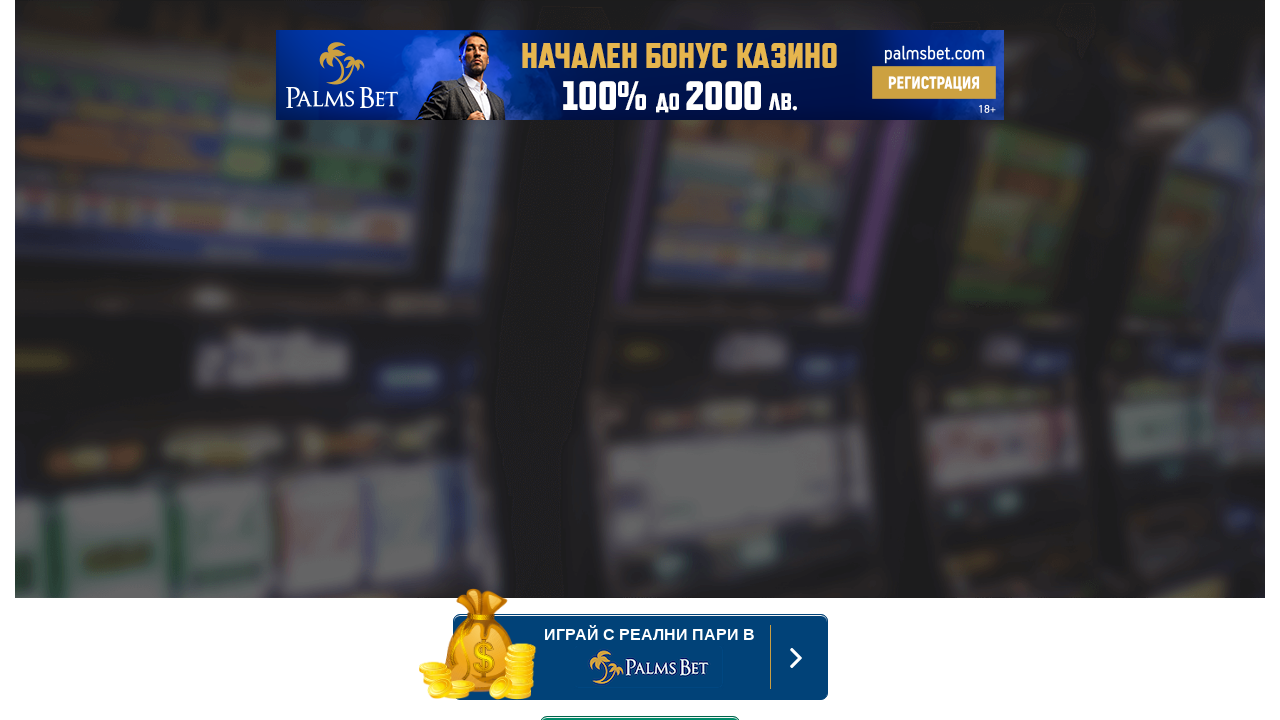

Page with internationalized domain name (punycode encoded) loaded and DOM content ready
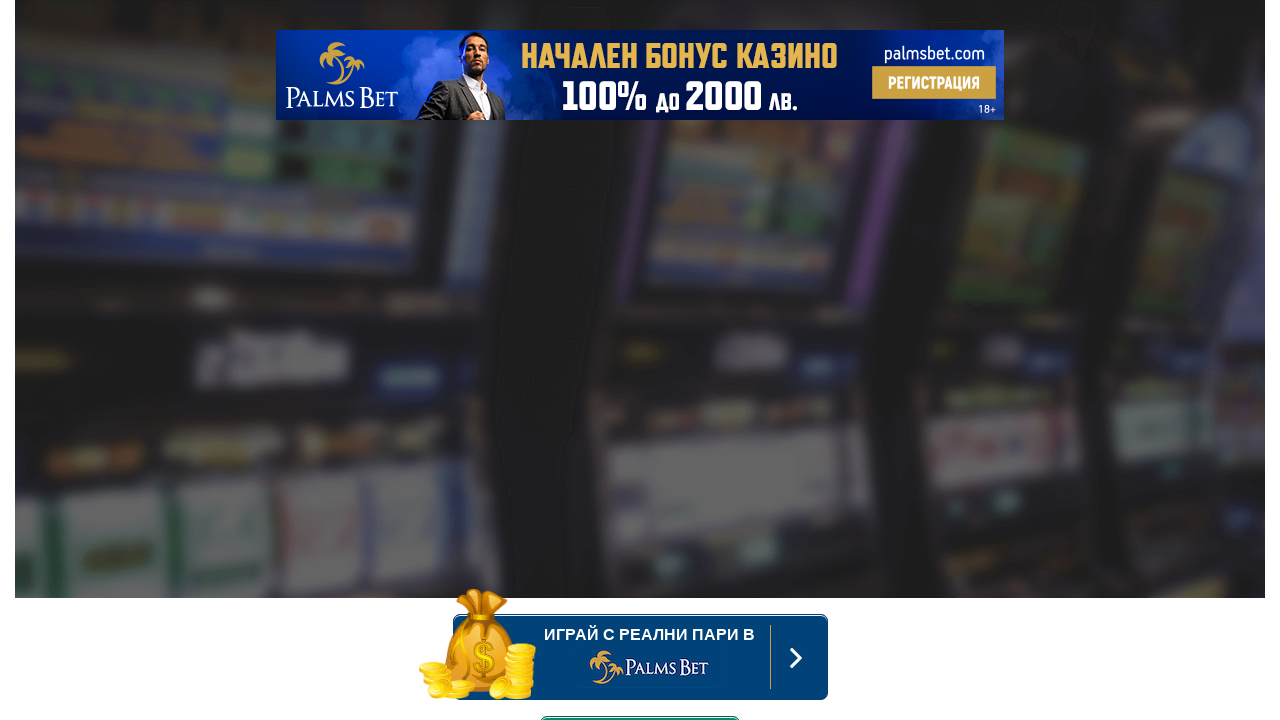

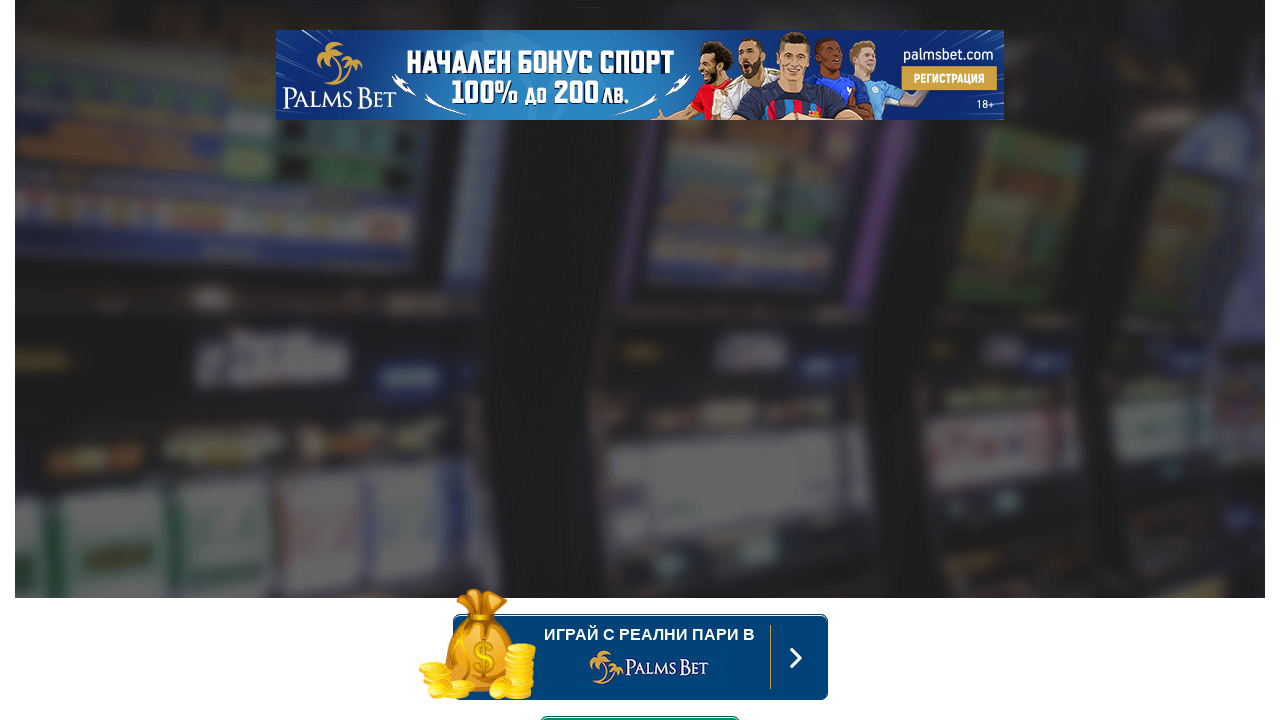